Tests checking checkboxes by checking both checkbox elements on the page

Starting URL: https://the-internet.herokuapp.com/checkboxes

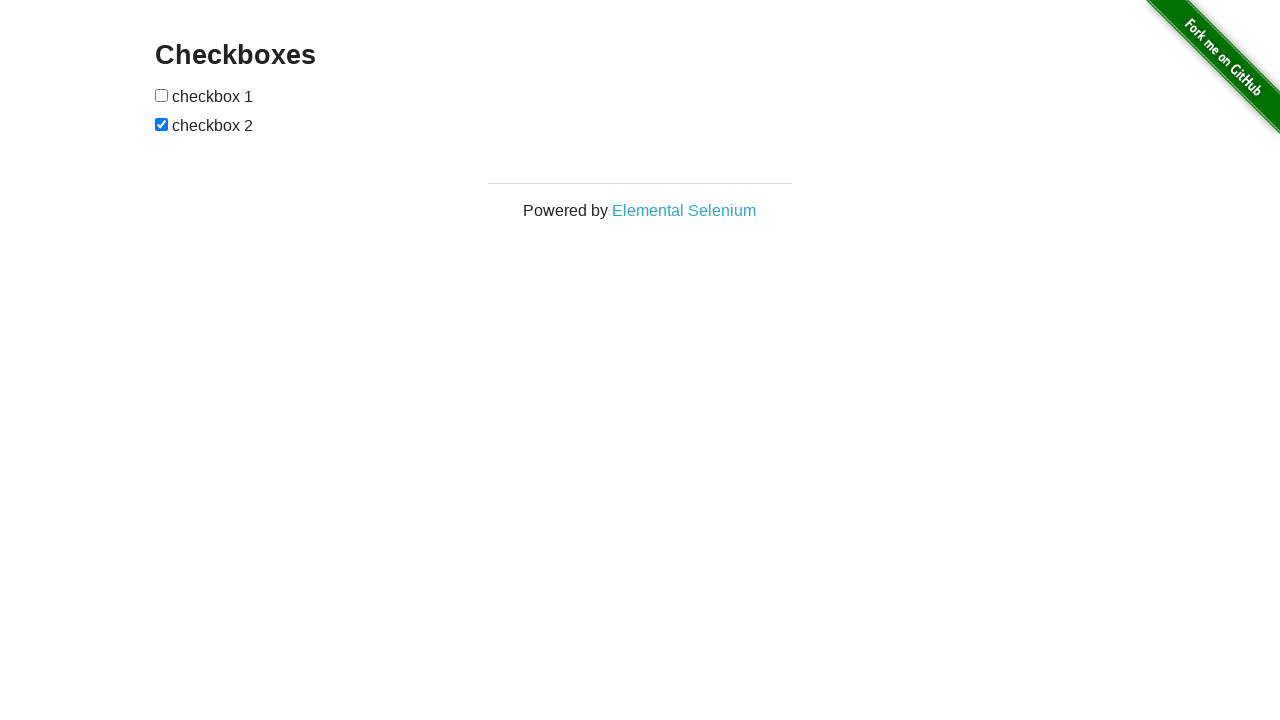

Waited for page to load (networkidle)
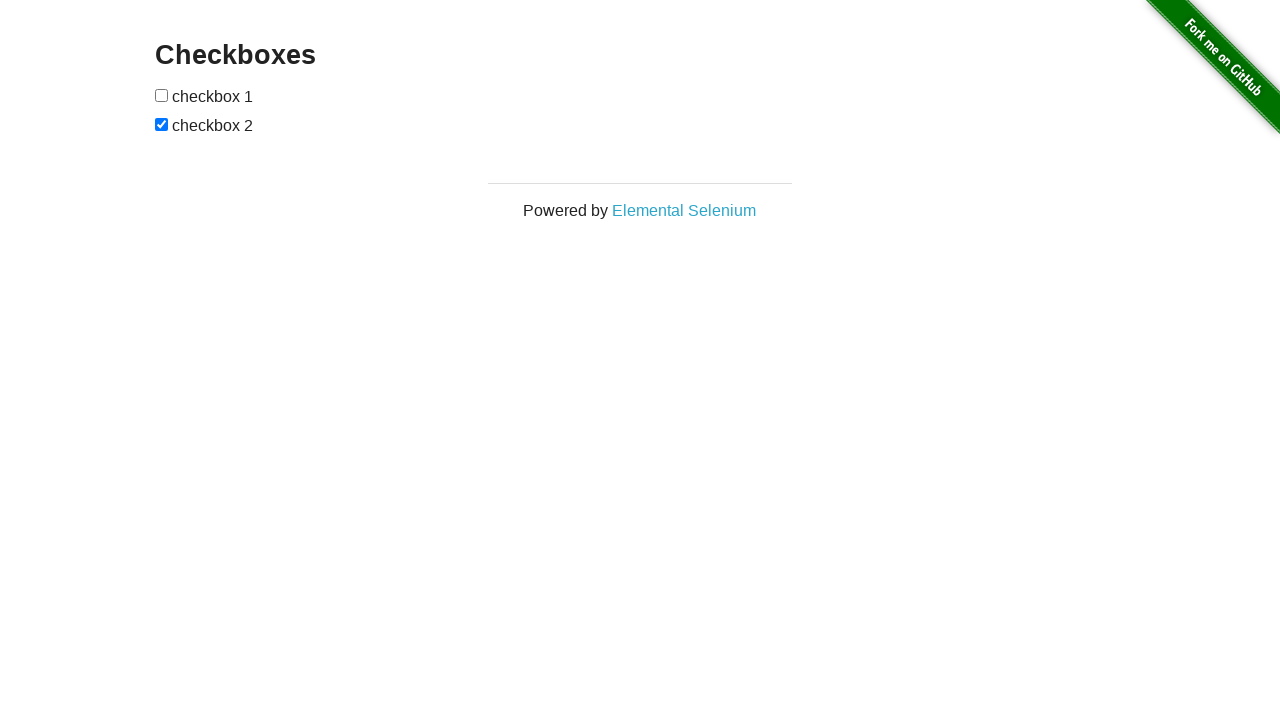

Checked the first checkbox at (162, 95) on xpath=//input[1]
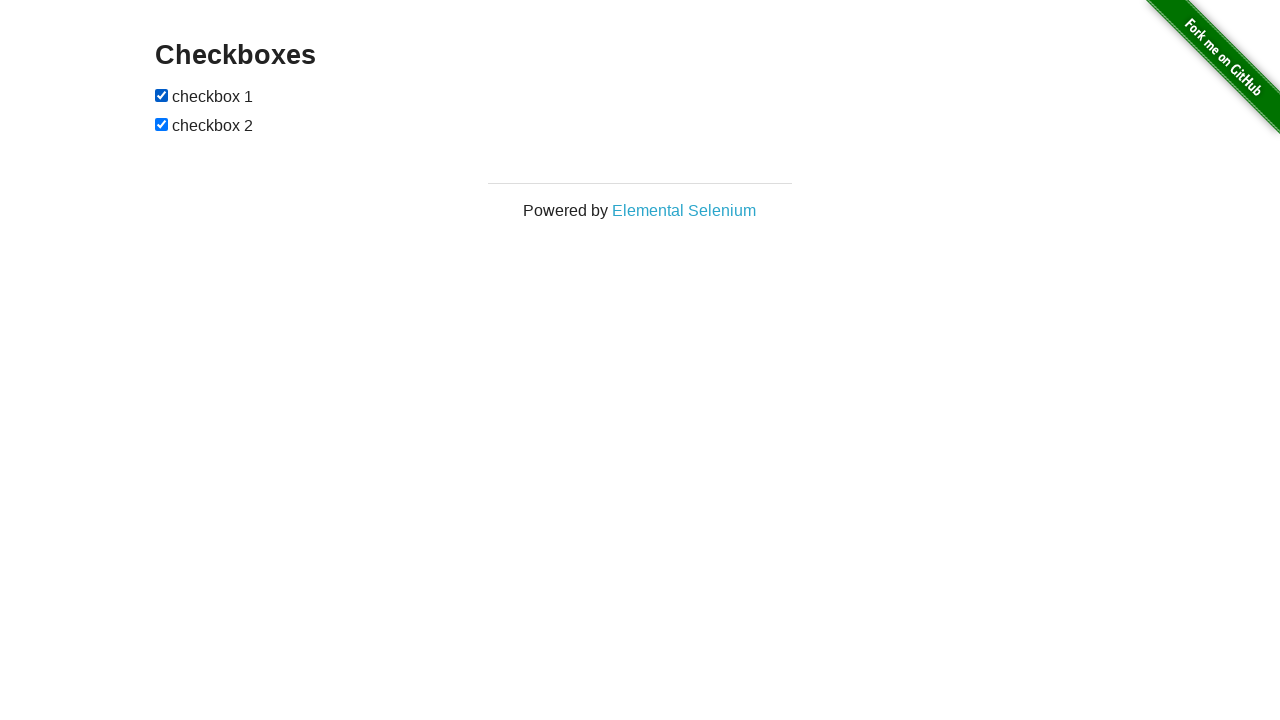

Checked the second checkbox on xpath=//input[2]
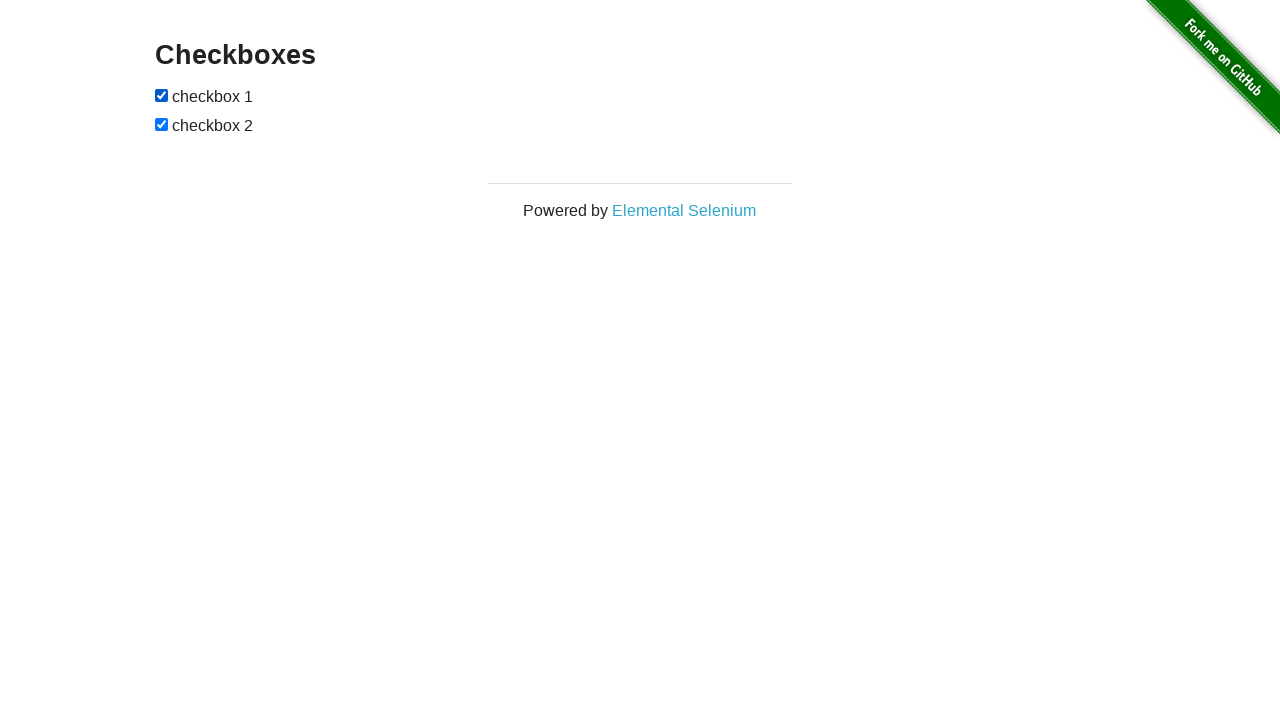

Verified that the first checkbox is checked
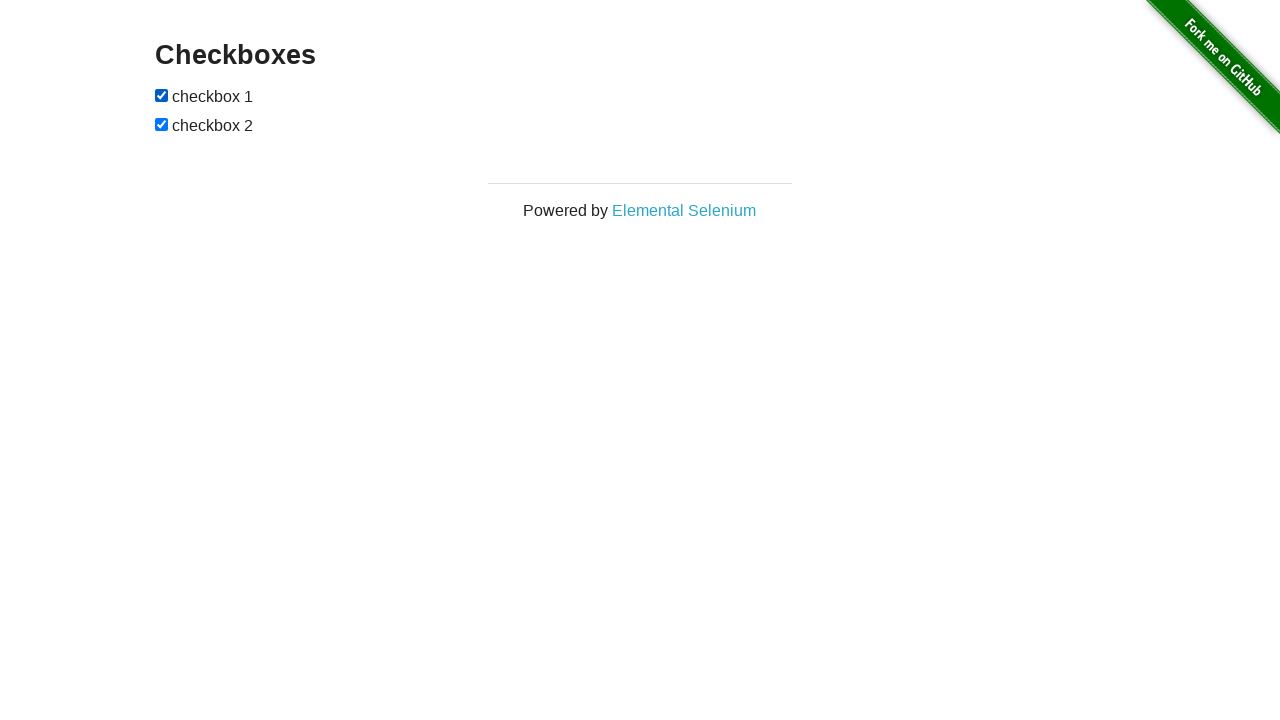

Verified that the second checkbox is checked
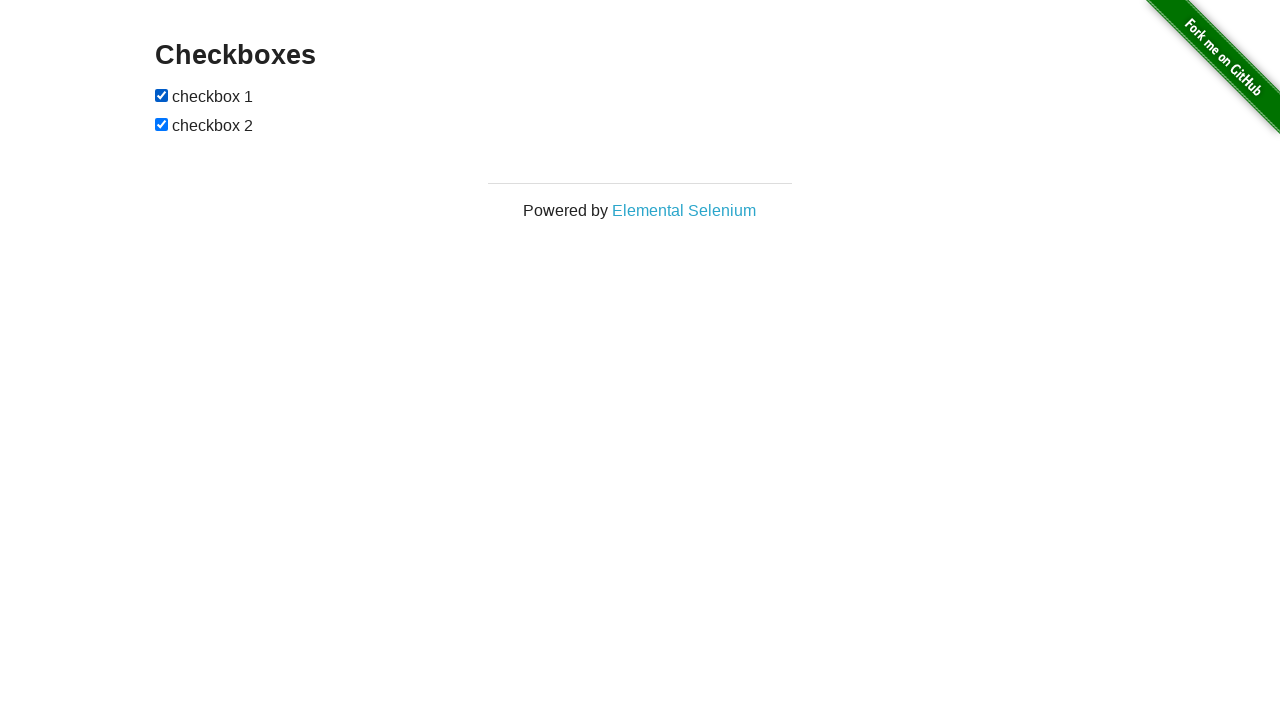

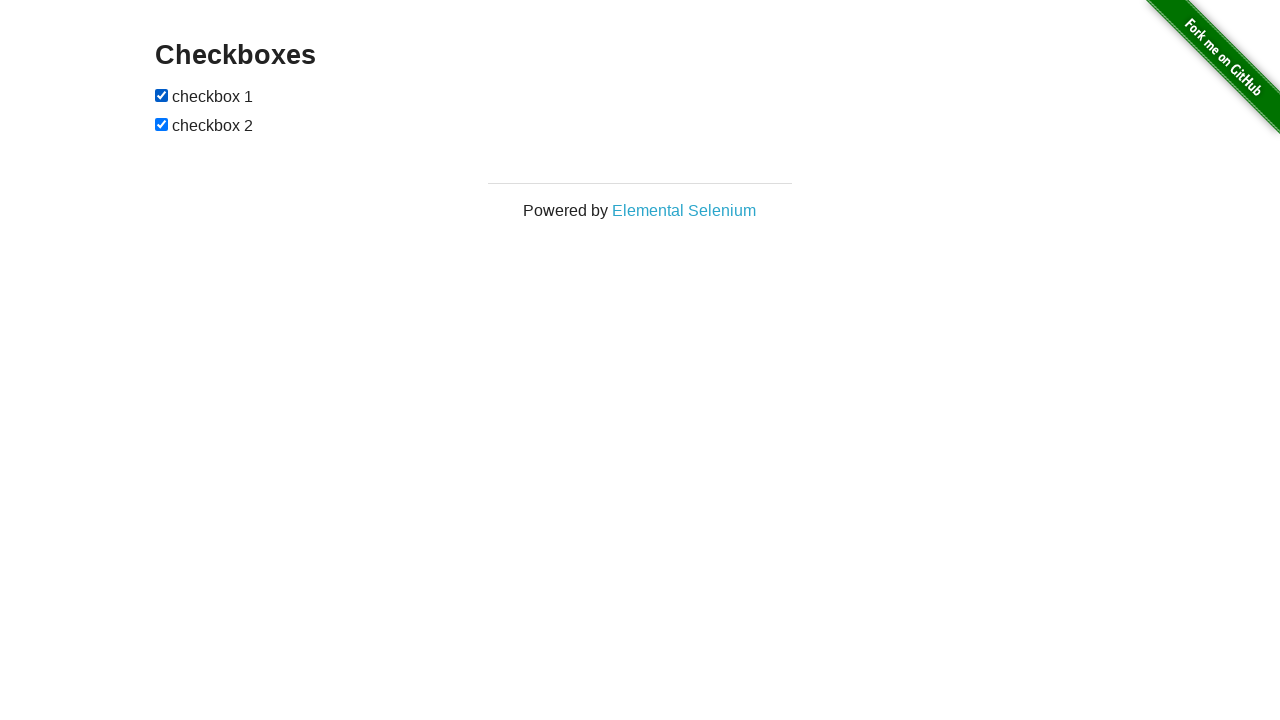